Tests waiting for element visibility by clicking the Enable button and waiting for the loading indicator to appear

Starting URL: https://the-internet.herokuapp.com/dynamic_controls

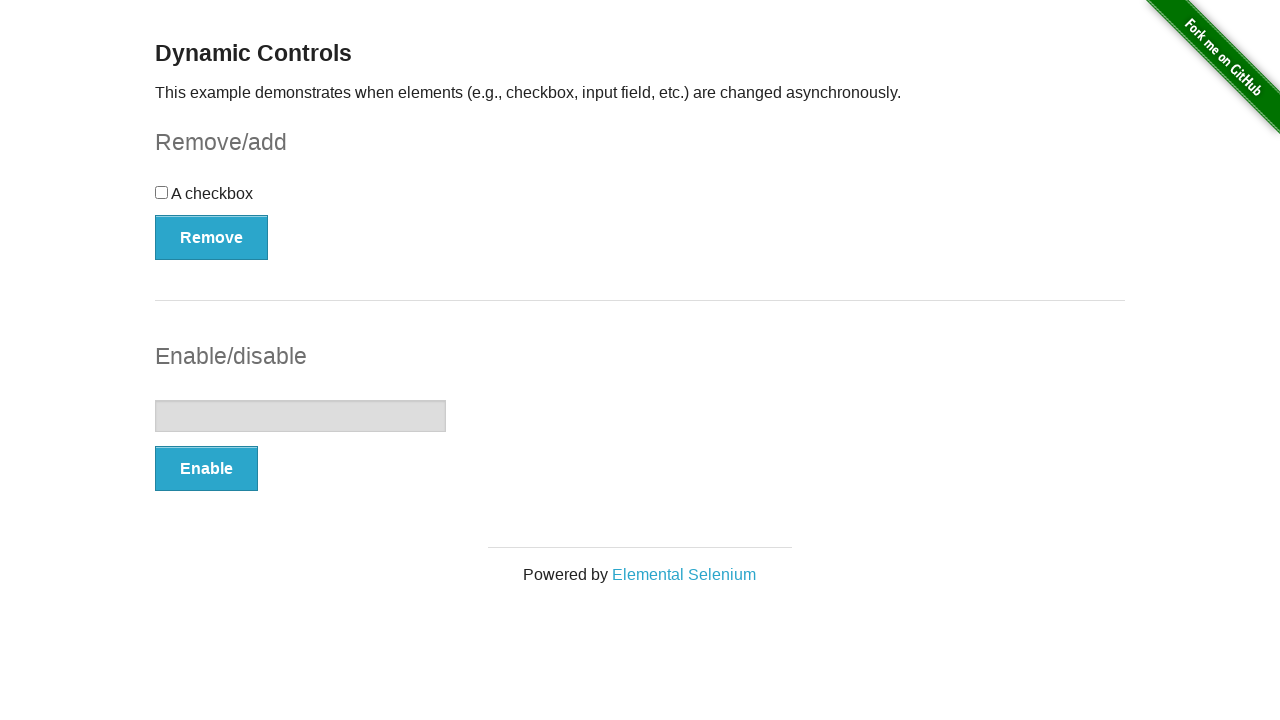

Clicked the Enable button at (206, 469) on //*[@id="input-example"]/button
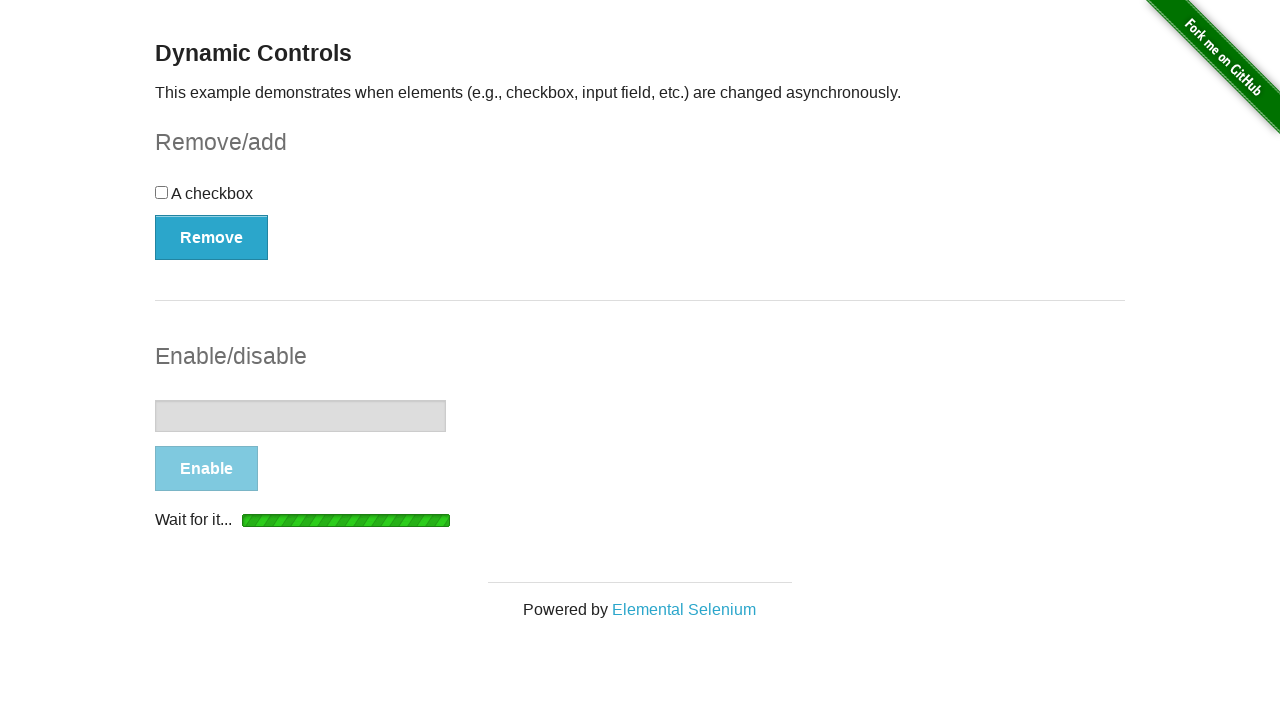

Loading indicator appeared and is now visible
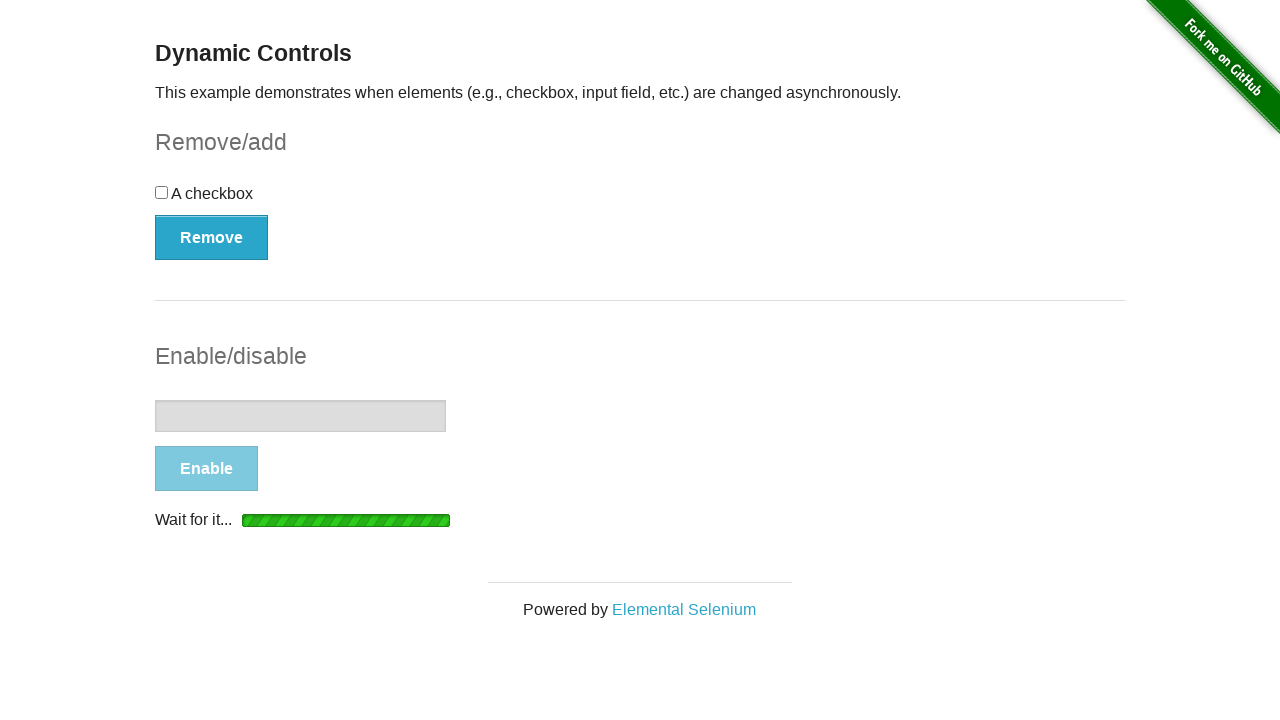

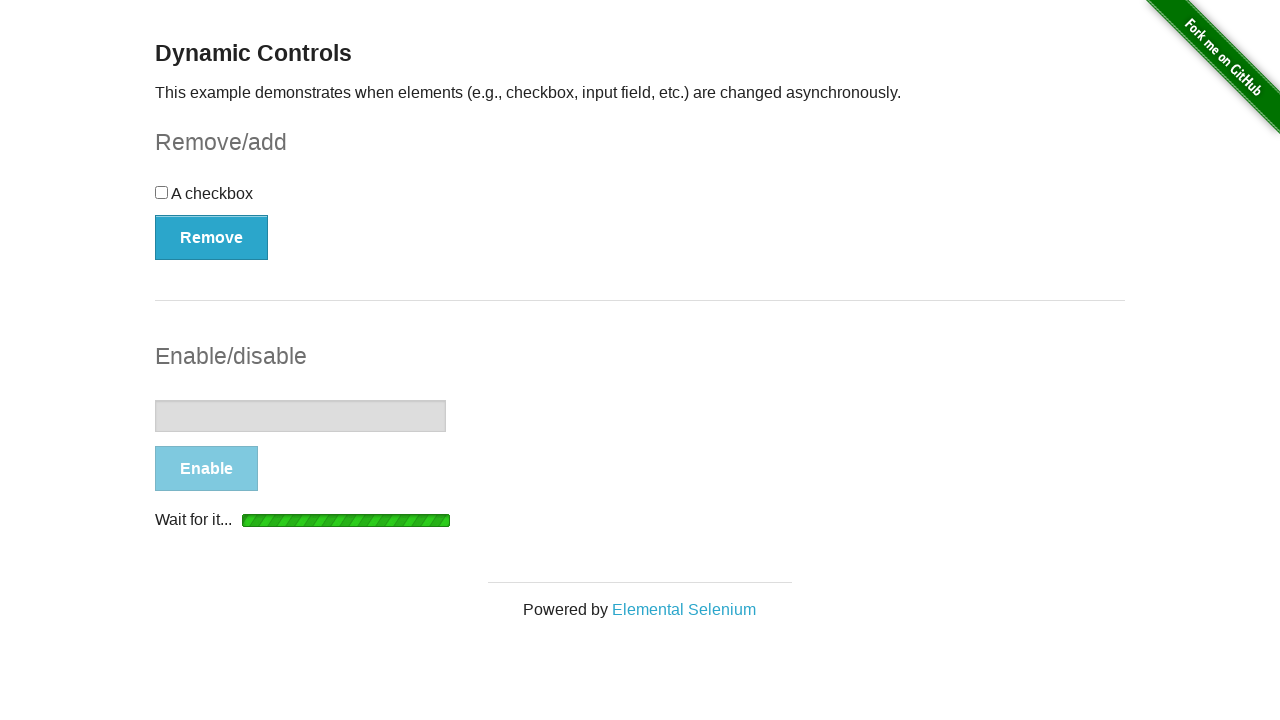